Tests that todo data persists after page reload

Starting URL: https://demo.playwright.dev/todomvc

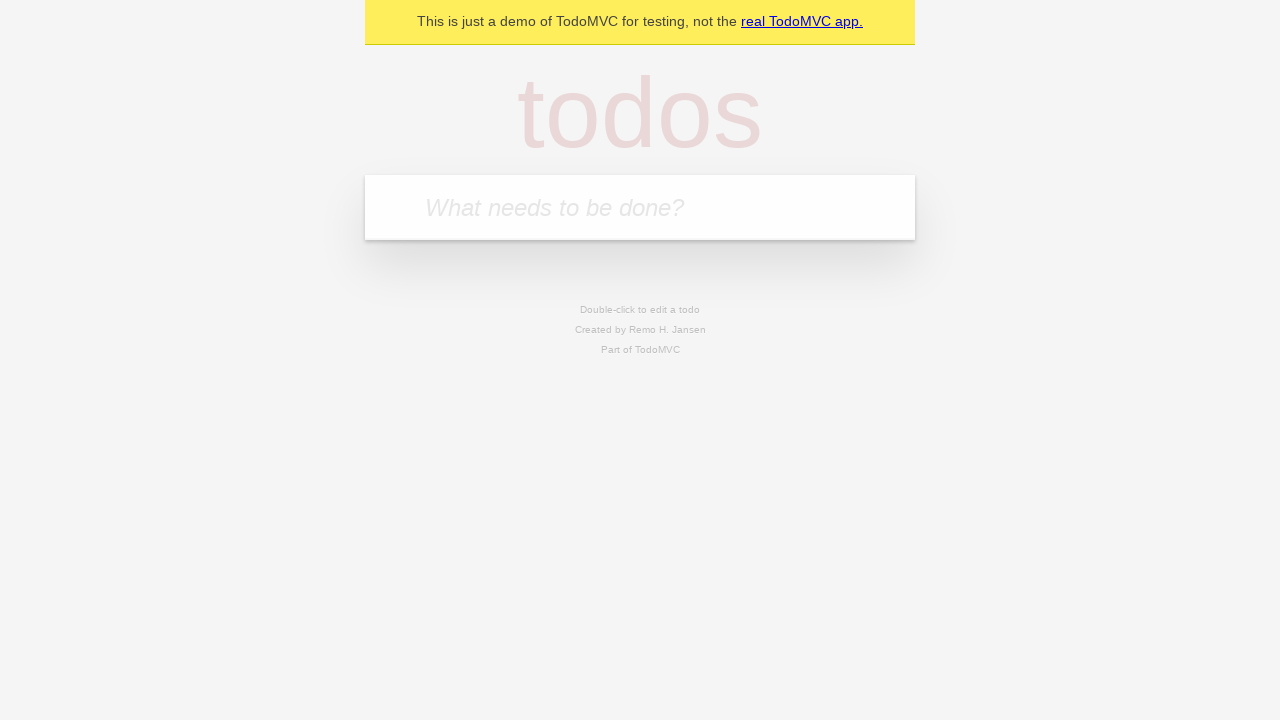

Filled todo input with 'buy some cheese' on internal:attr=[placeholder="What needs to be done?"i]
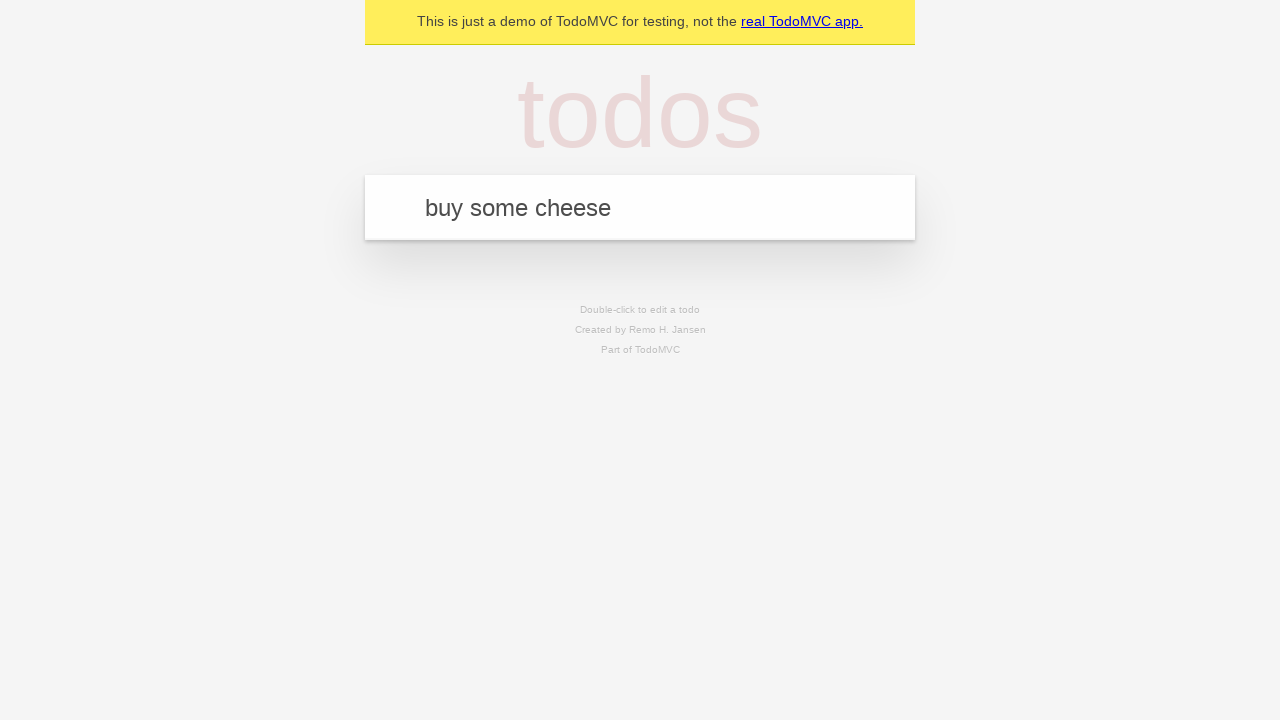

Pressed Enter to create first todo on internal:attr=[placeholder="What needs to be done?"i]
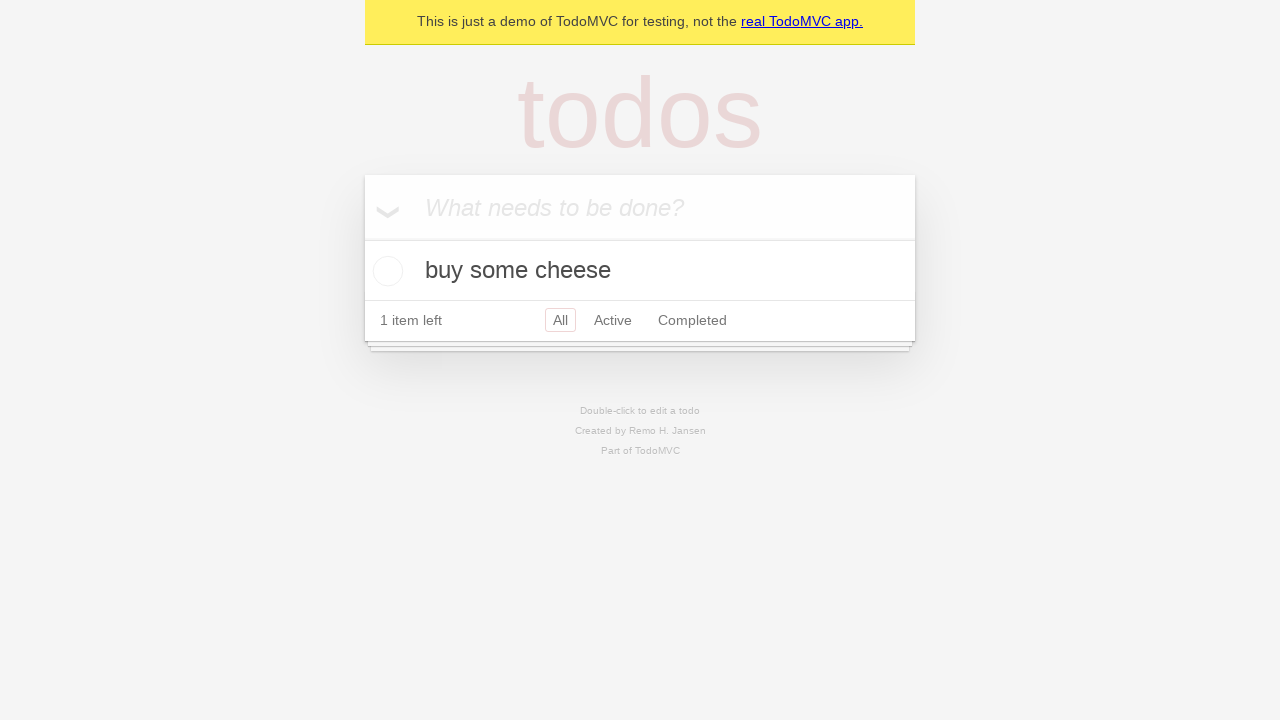

Filled todo input with 'feed the dog' on internal:attr=[placeholder="What needs to be done?"i]
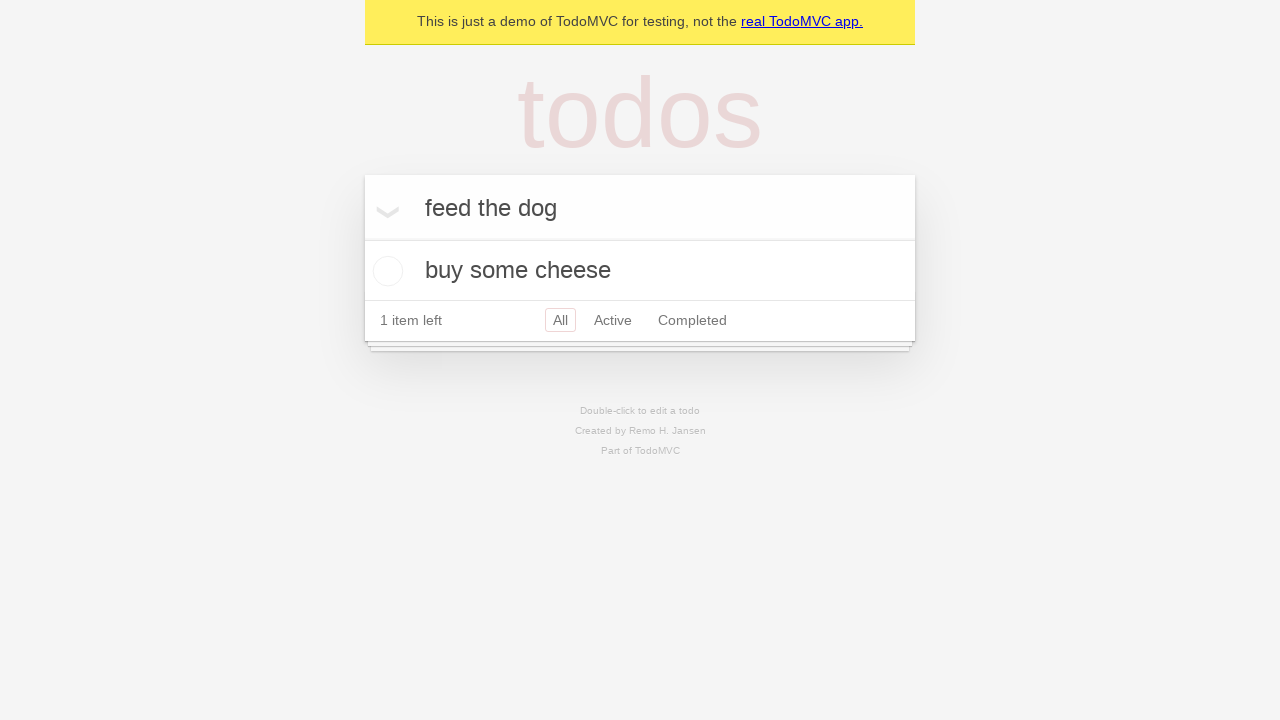

Pressed Enter to create second todo on internal:attr=[placeholder="What needs to be done?"i]
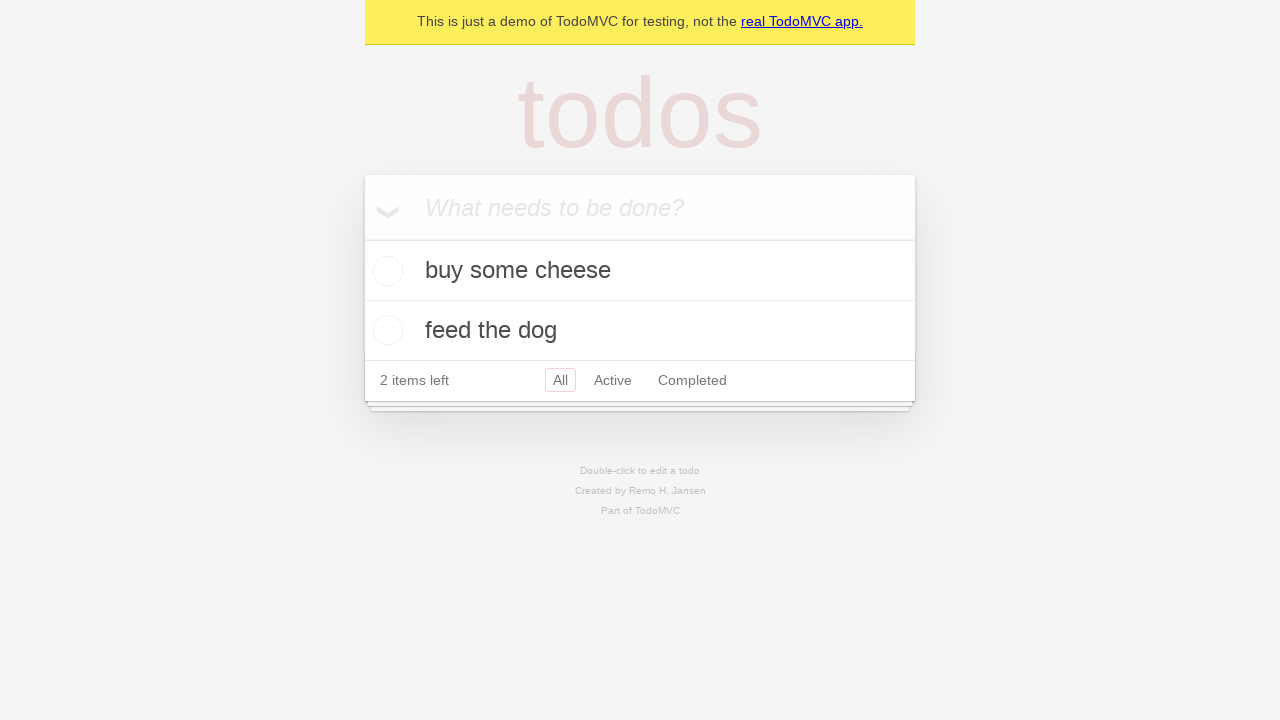

Checked the first todo item at (385, 271) on internal:testid=[data-testid="todo-item"s] >> nth=0 >> internal:role=checkbox
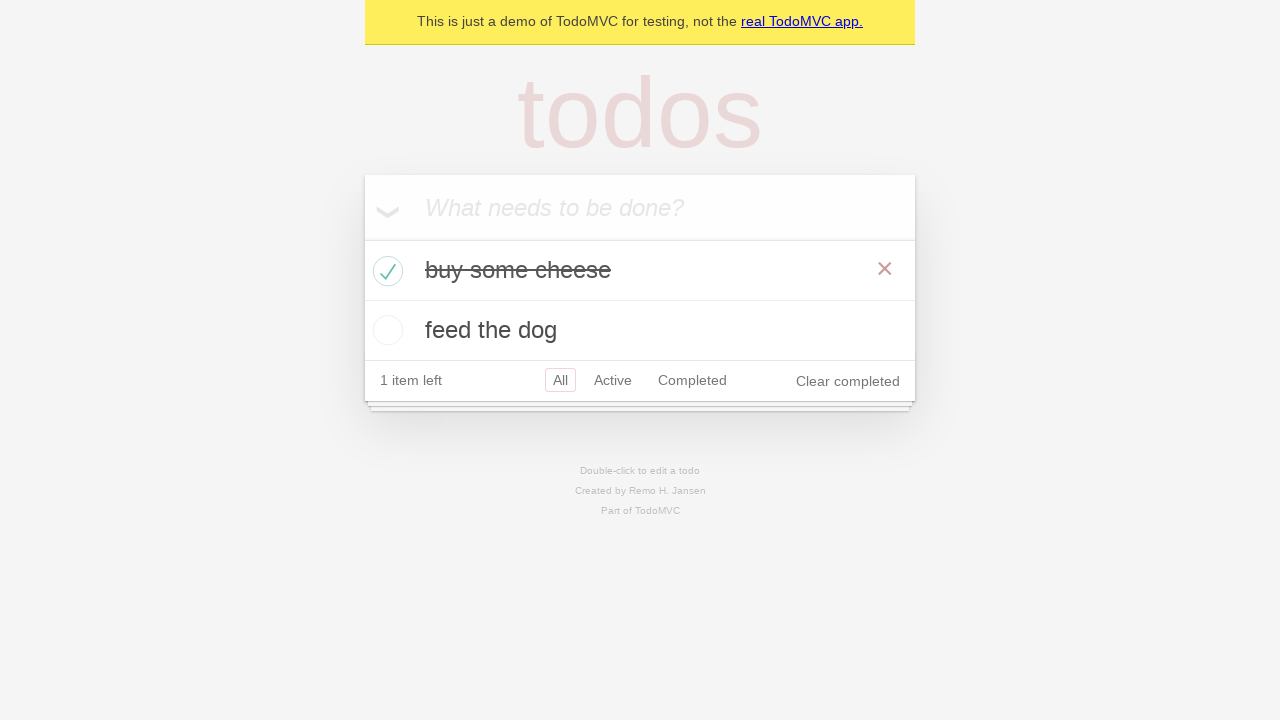

Reloaded the page to test data persistence
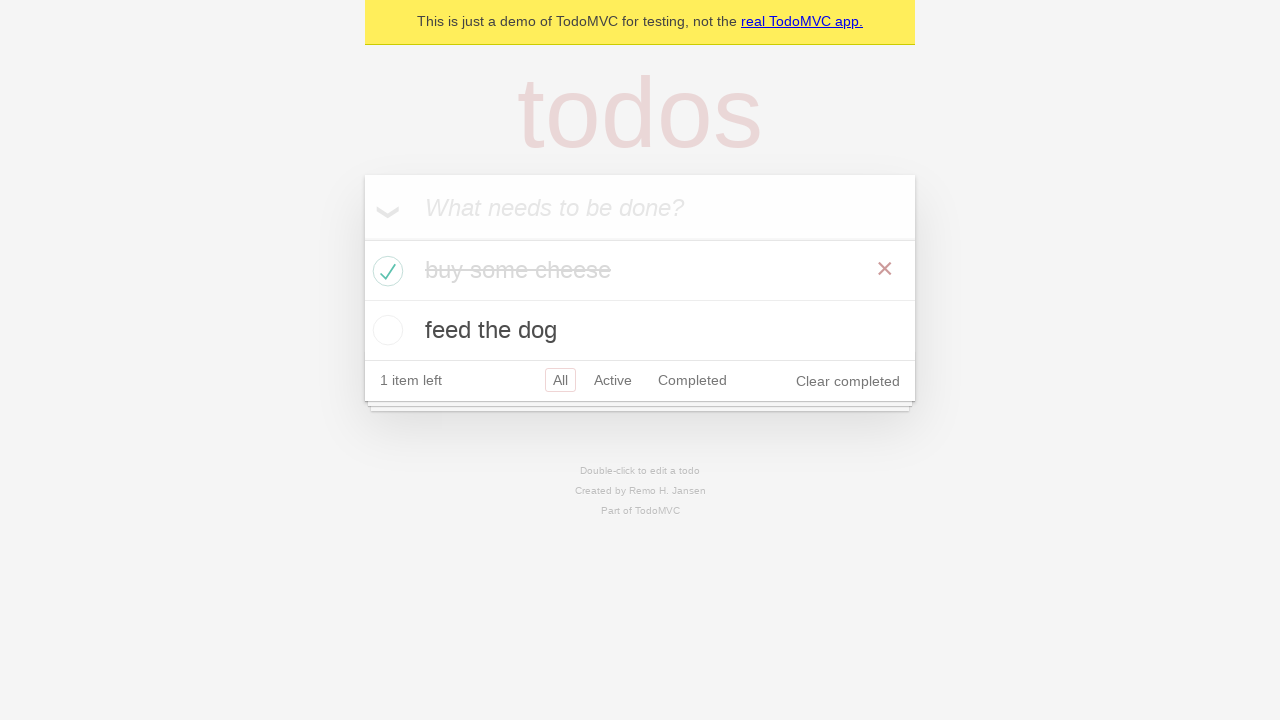

Todo items loaded after page reload
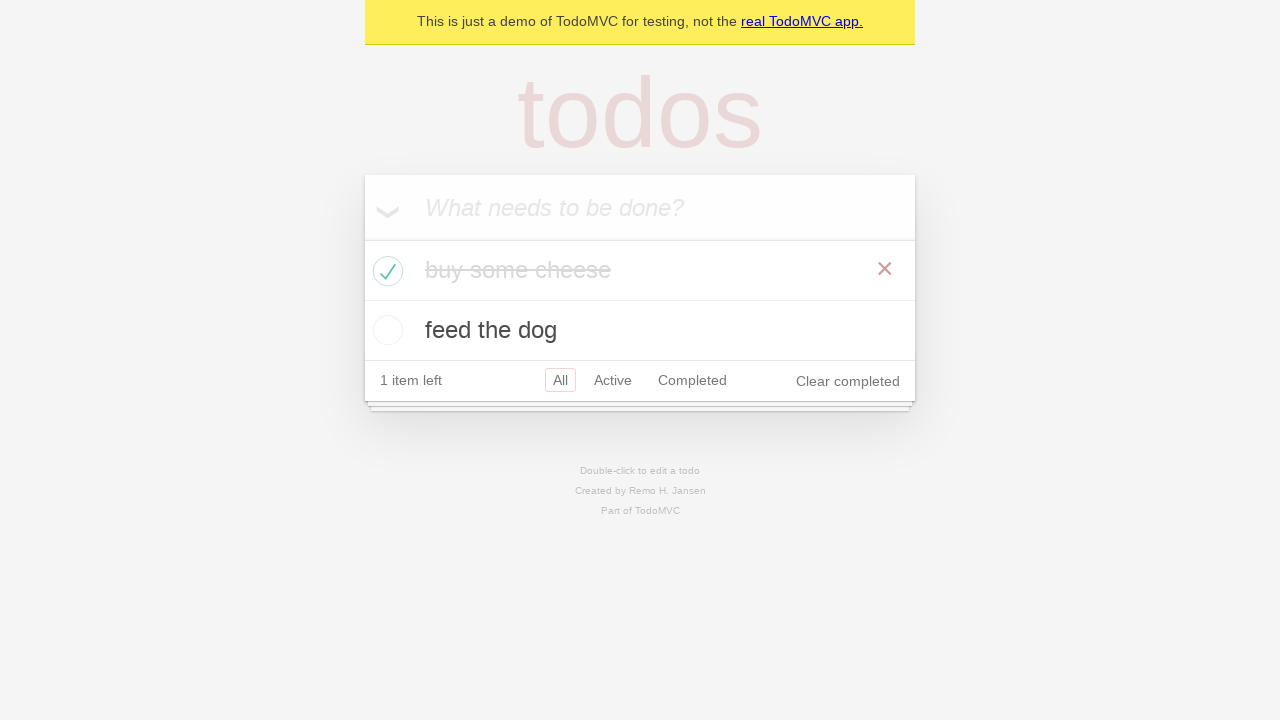

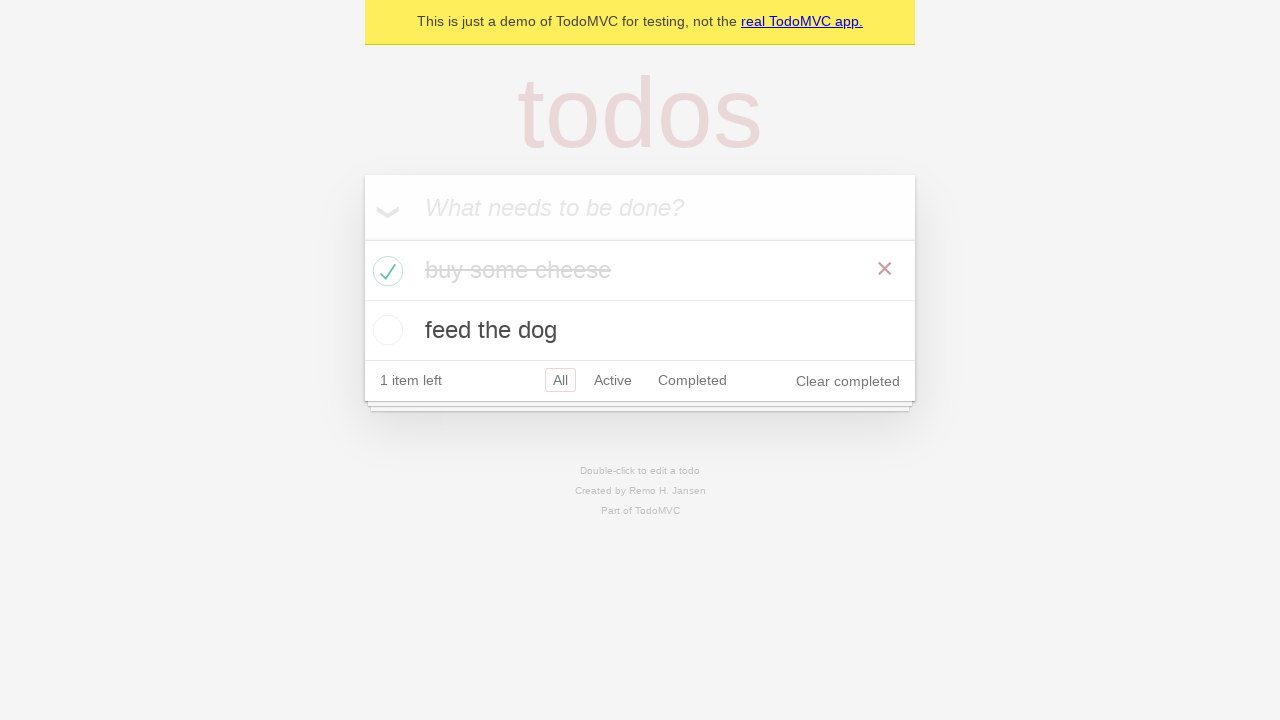